Tests a simple form by filling in first name, last name, city, and country fields, then clicking the submit button.

Starting URL: http://suninjuly.github.io/simple_form_find_task.html

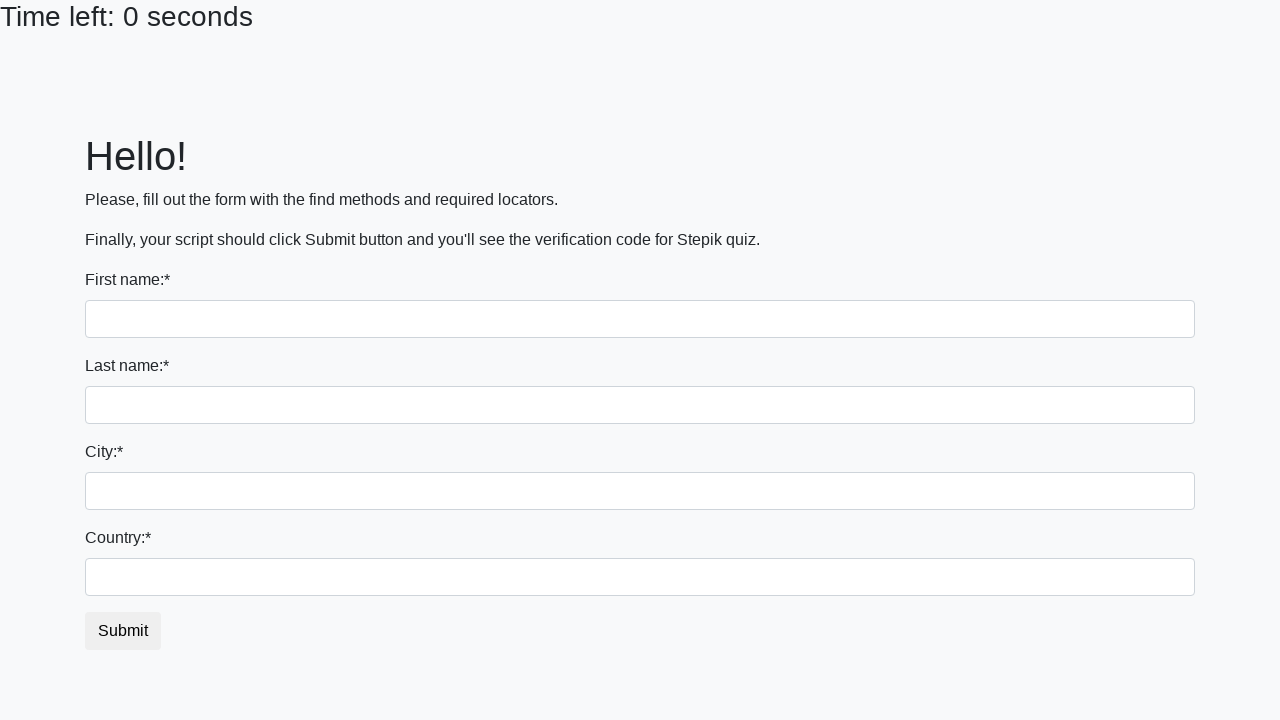

Filled first name field with 'Ivan' on input
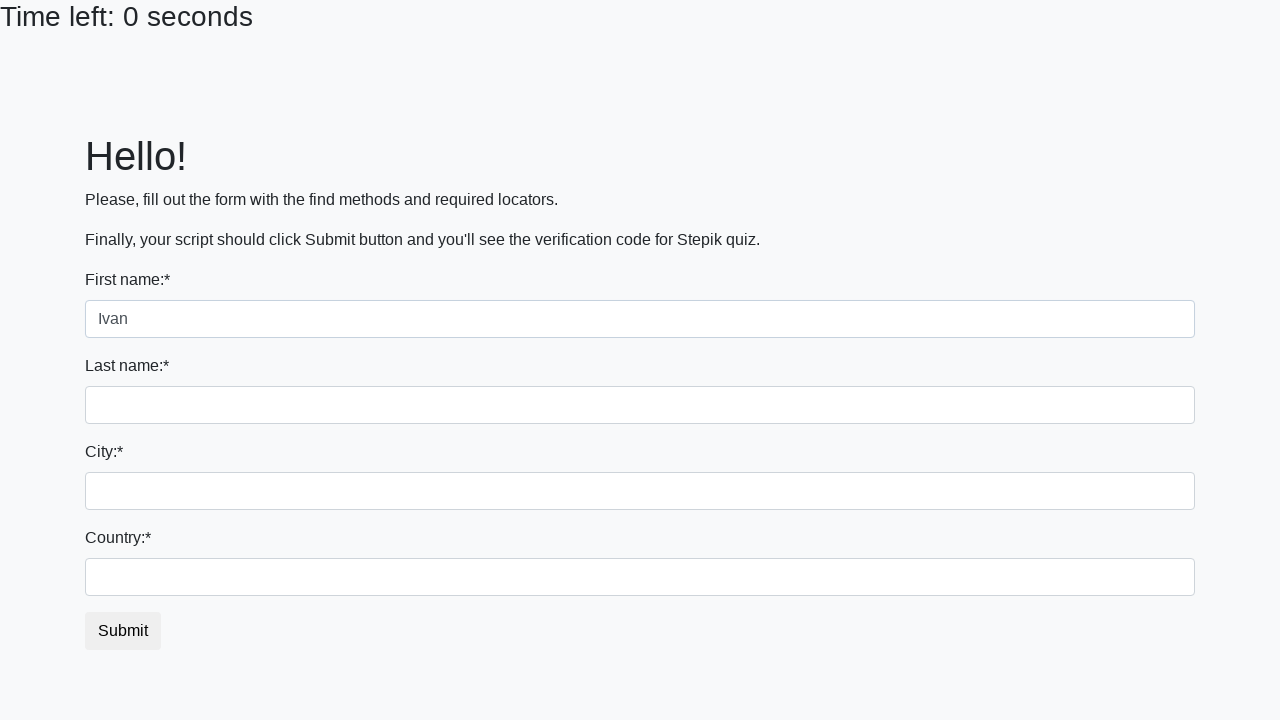

Filled last name field with 'Petrov' on input[name='last_name']
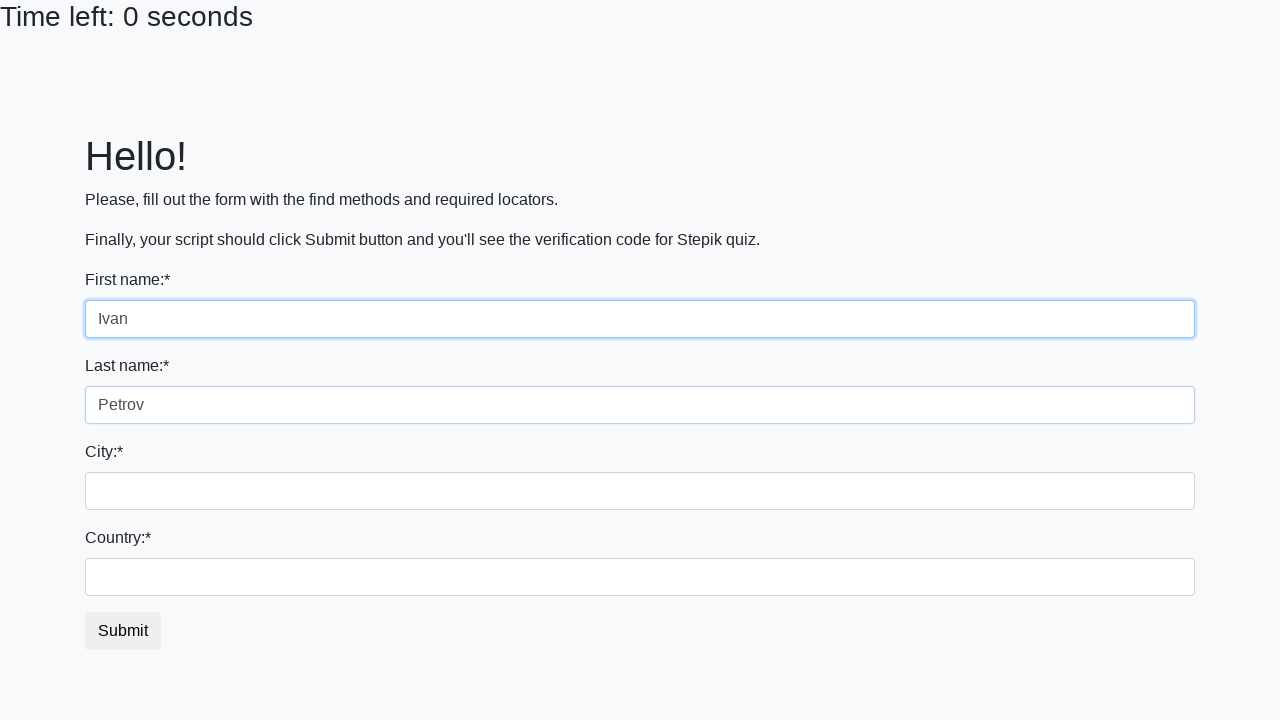

Filled city field with 'Smolensk' on .city
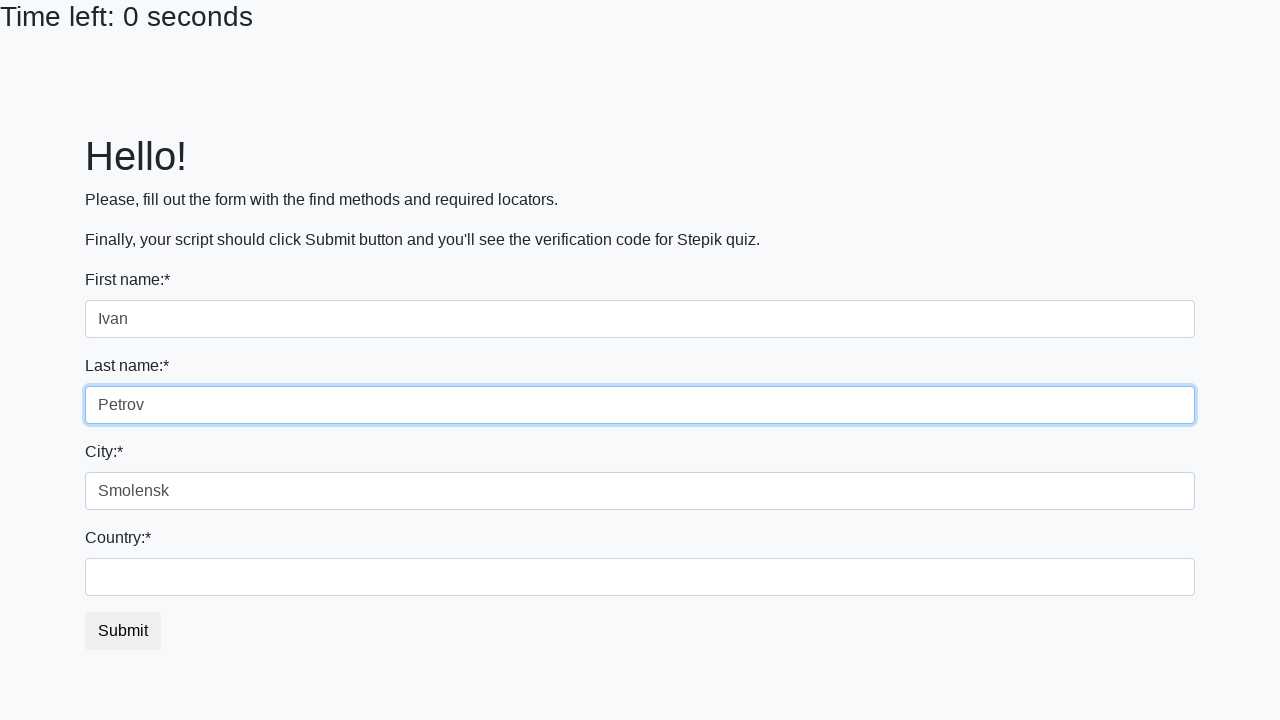

Filled country field with 'Russia' on #country
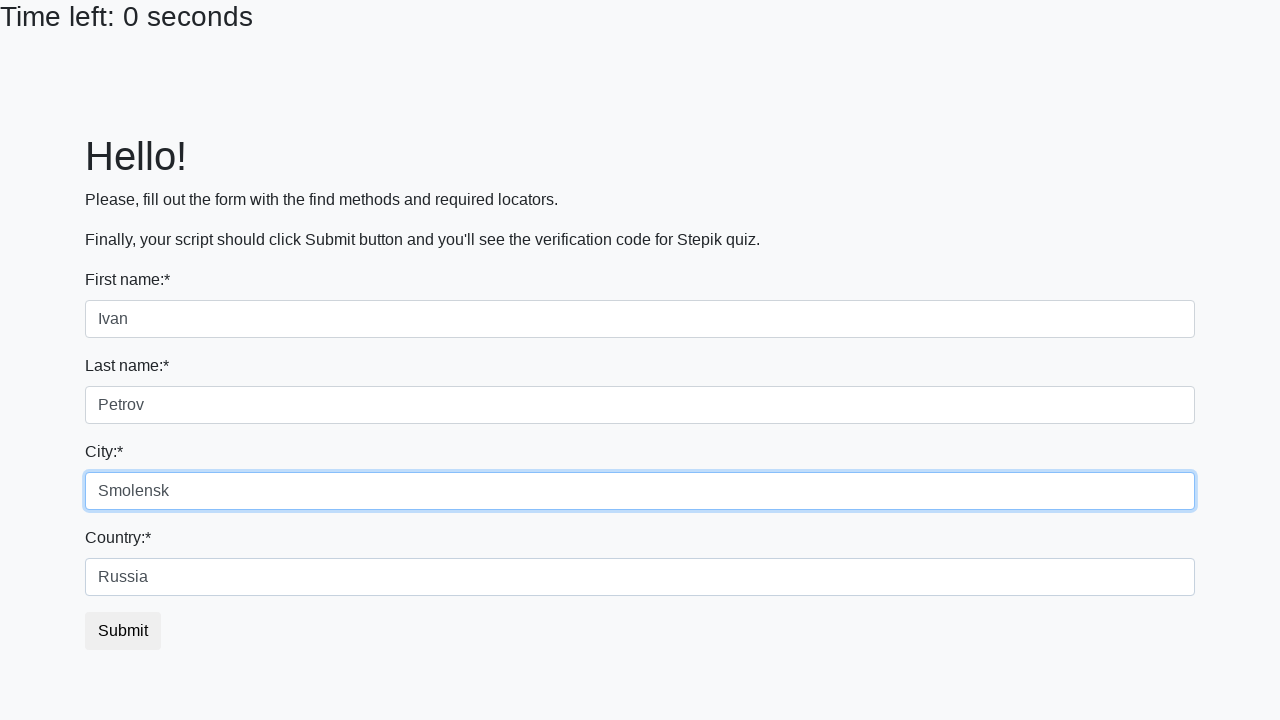

Clicked submit button to submit form at (123, 631) on button.btn
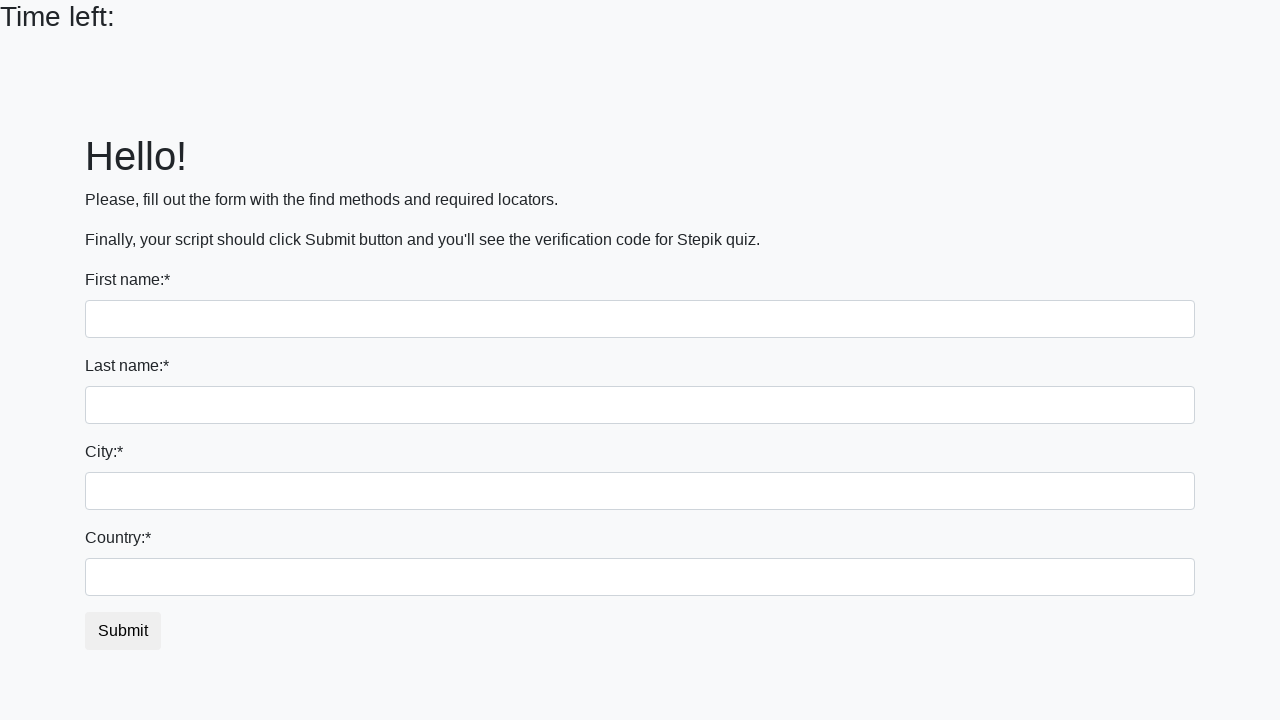

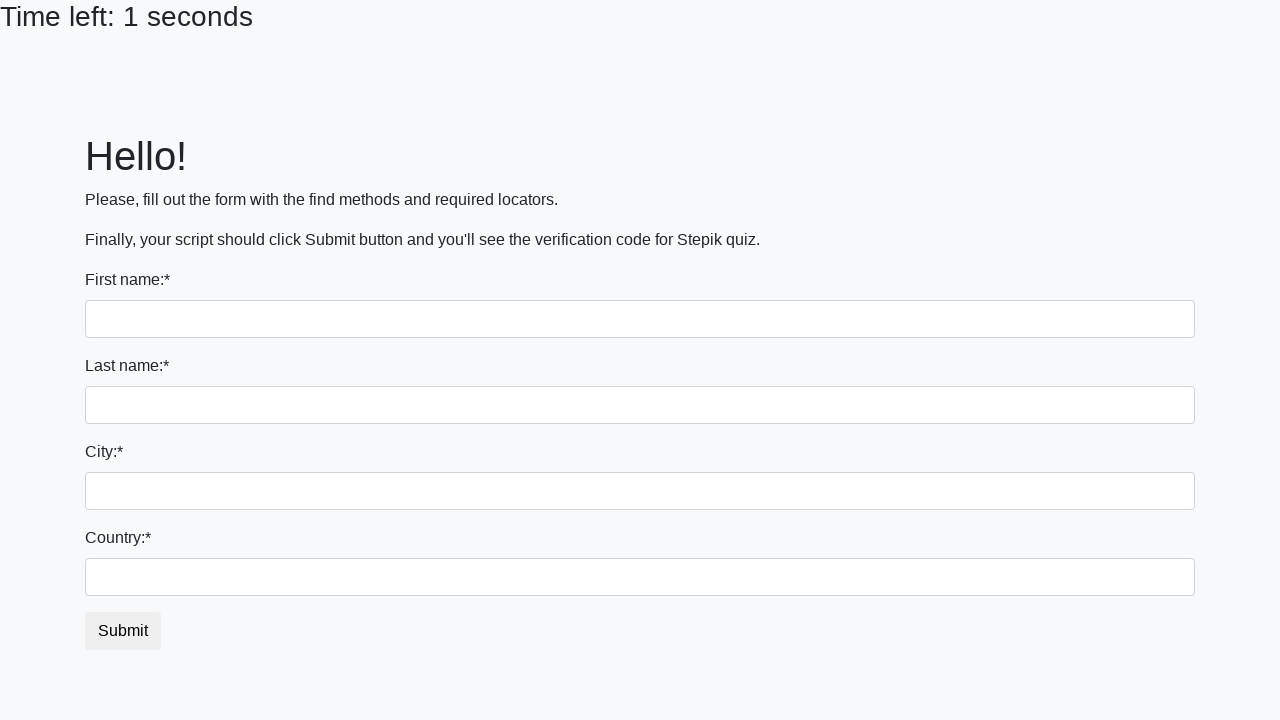